Navigates to Airbnb search results for accommodations in Goa with specified dates and guest count, then verifies that hotel/listing cards are displayed on the page.

Starting URL: https://www.airbnb.co.in/s/goa/homes?checkin=2025-02-09&checkout=2025-02-14&adults=1&children=0&query=goa

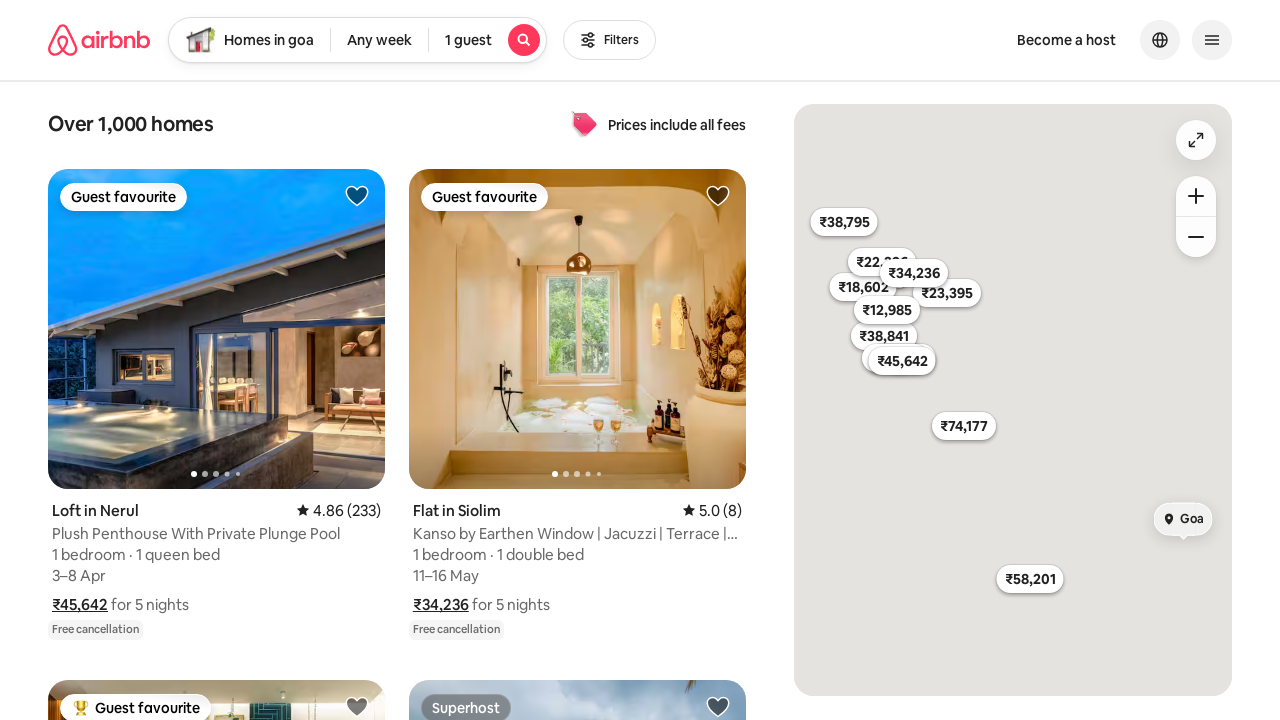

Waited for hotel listing cards to load
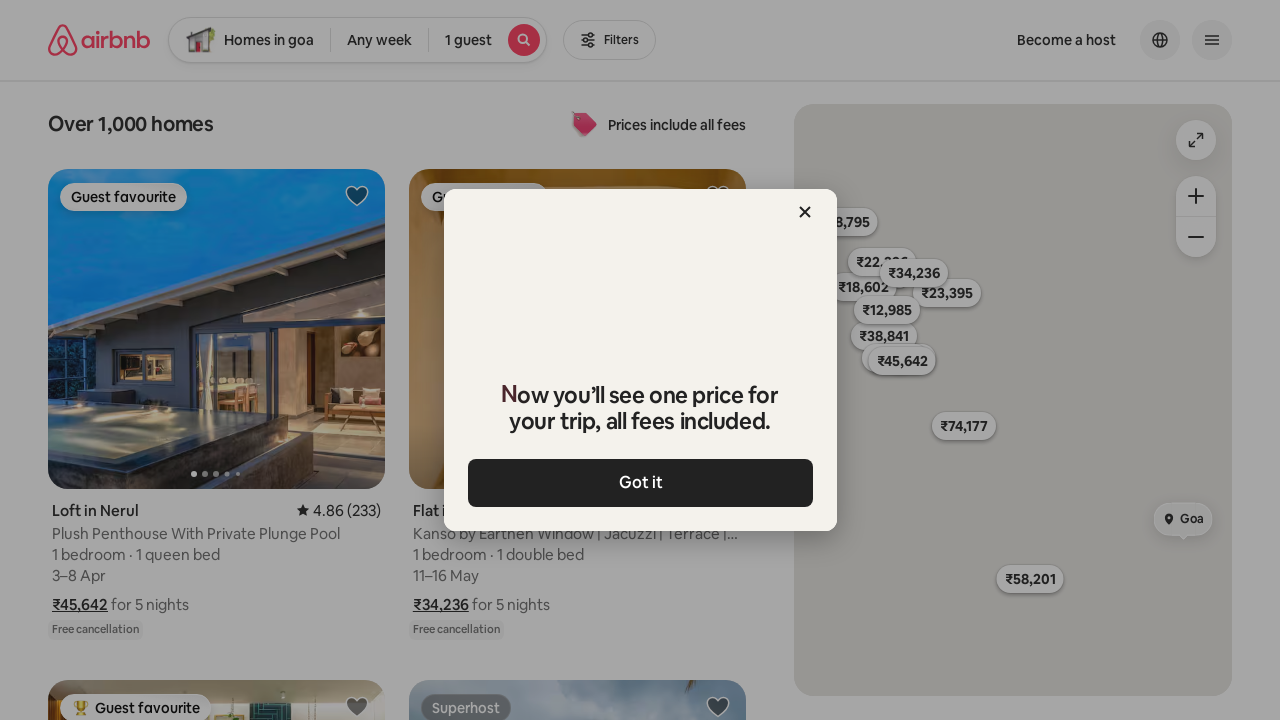

Verified that at least one listing card is displayed
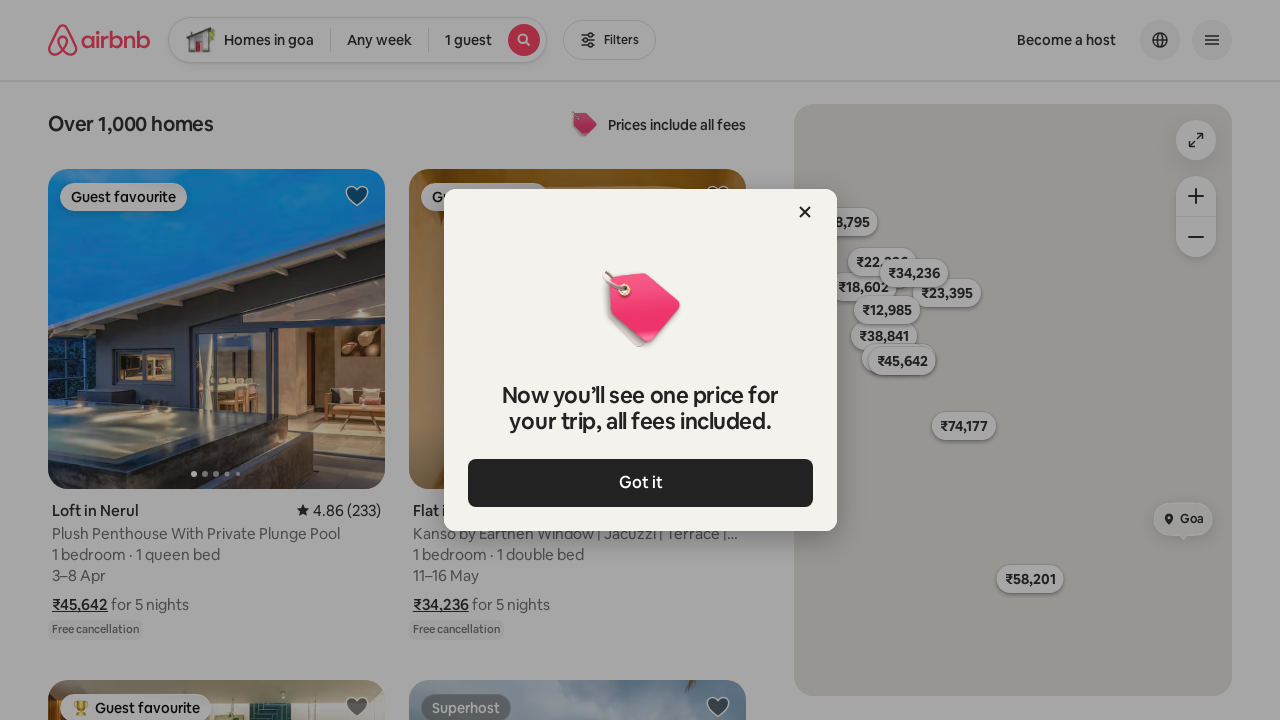

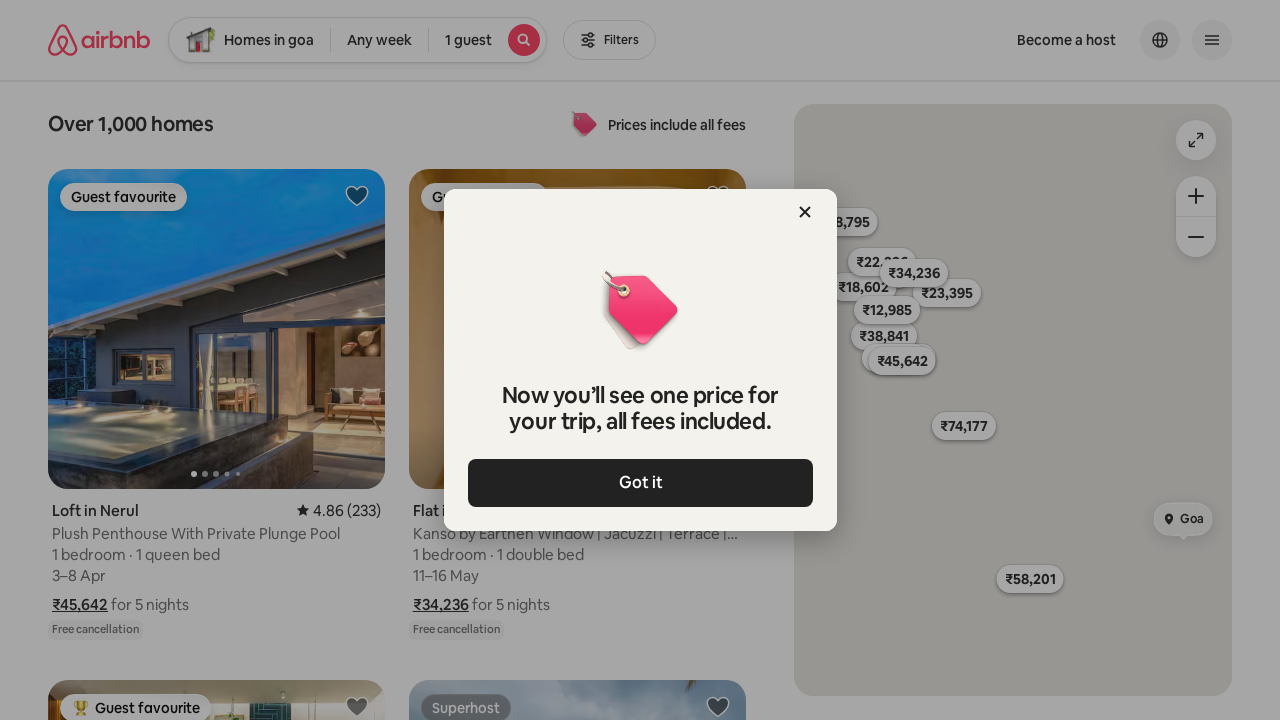